Tests adding todo items to the list by filling the input field and pressing Enter, verifying items appear in the list

Starting URL: https://demo.playwright.dev/todomvc

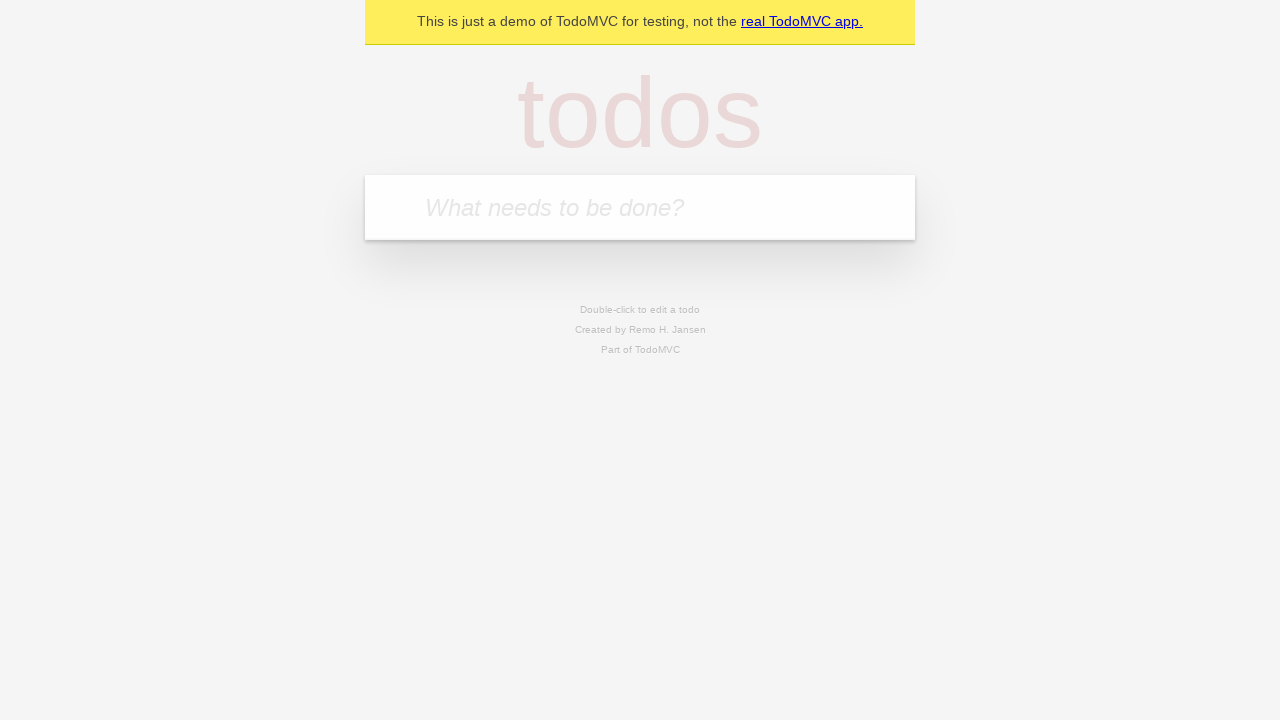

Navigated to TodoMVC demo application
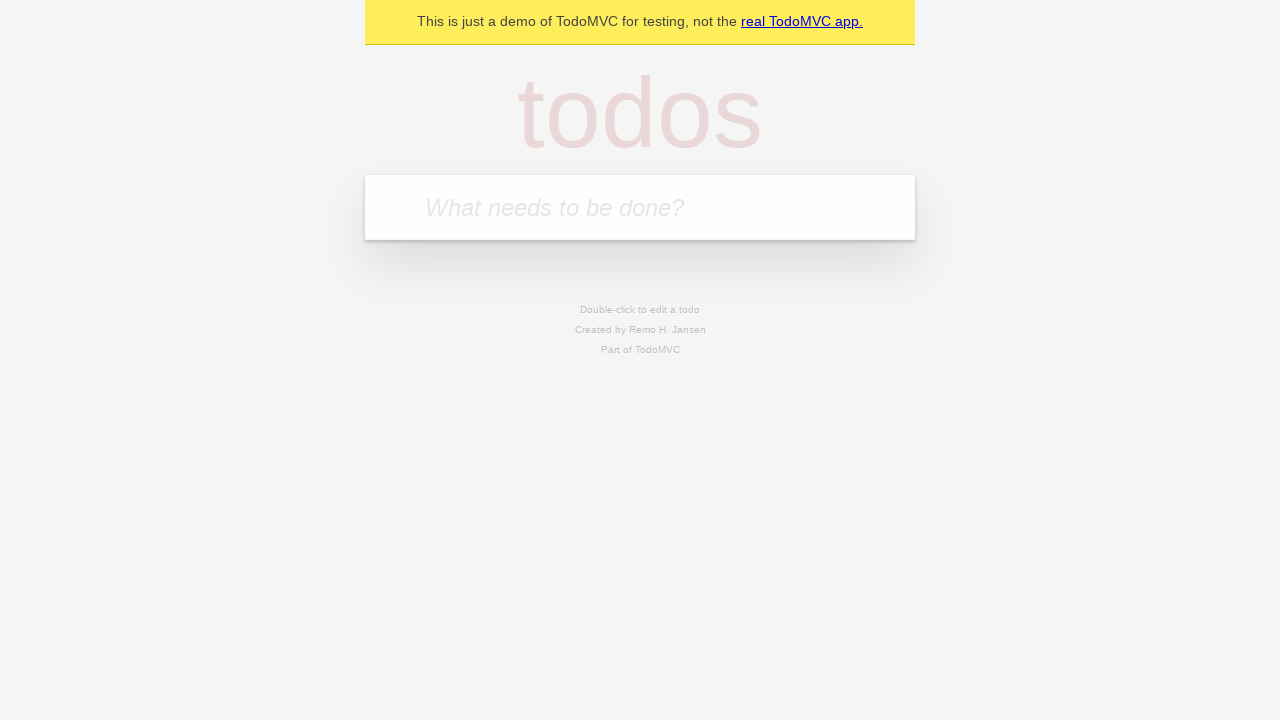

Filled first todo input with 'buy some cheese' on .new-todo
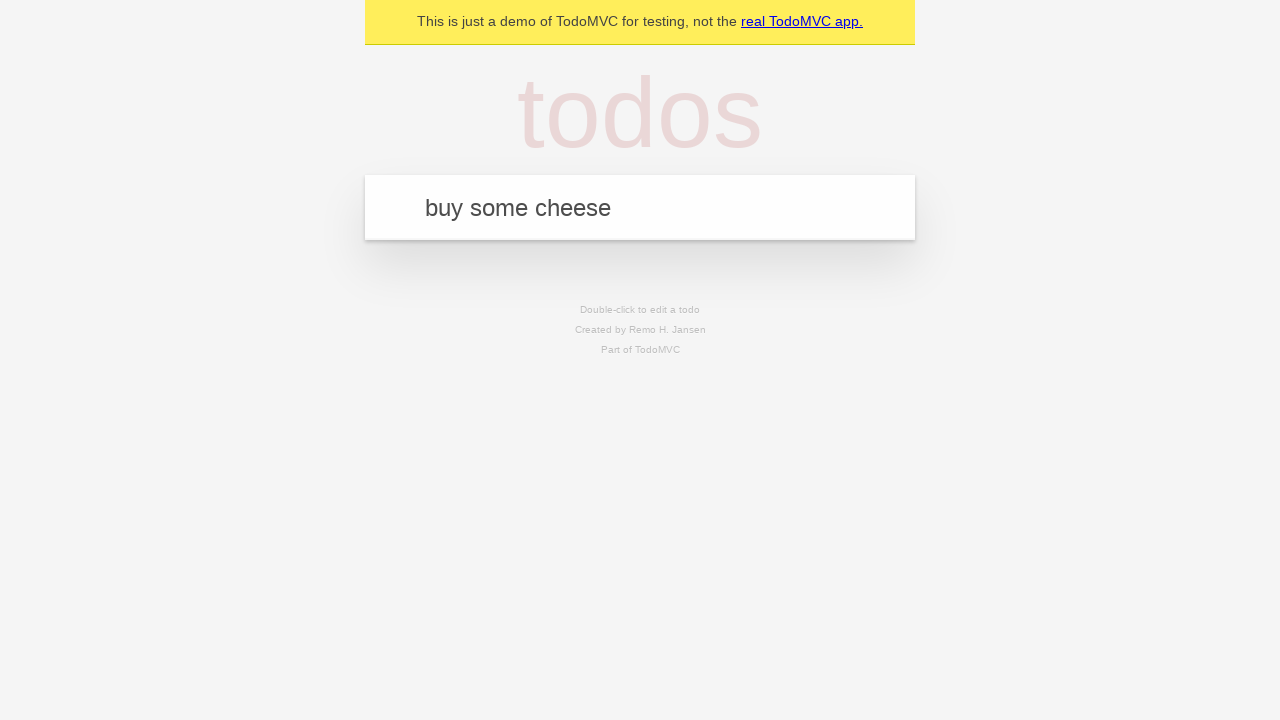

Pressed Enter to add first todo item on .new-todo
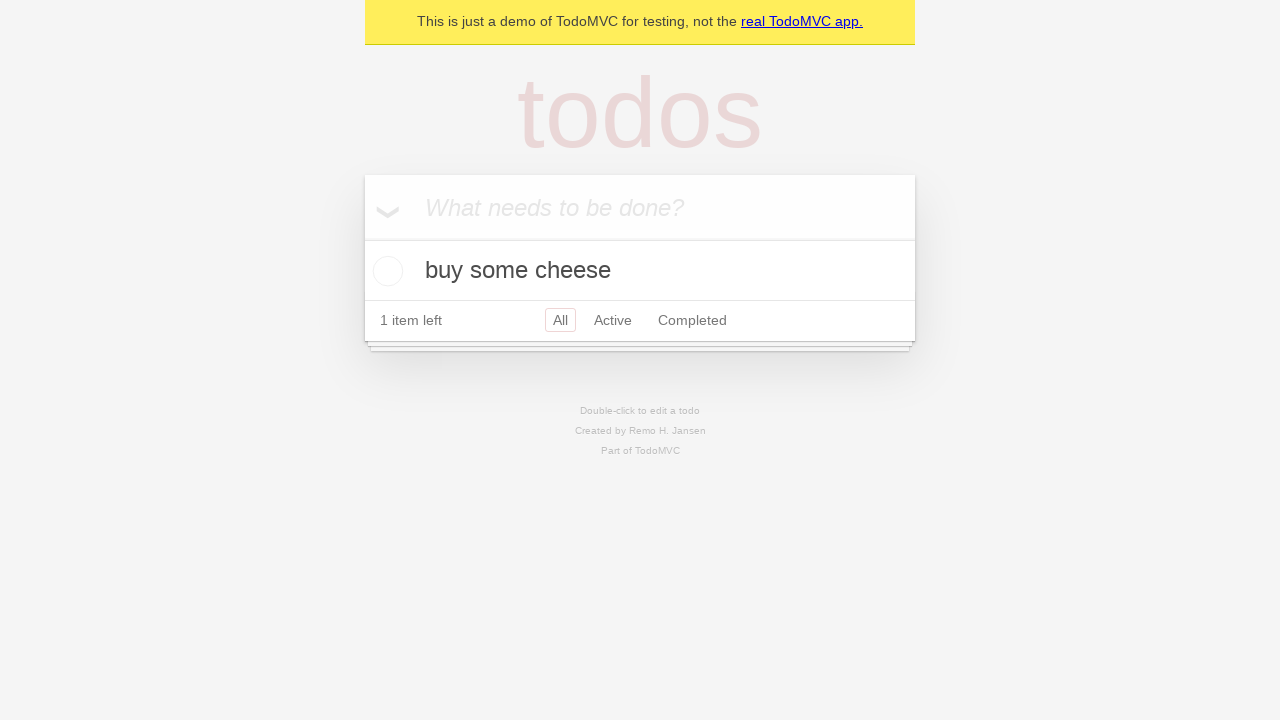

First todo item appeared in the list
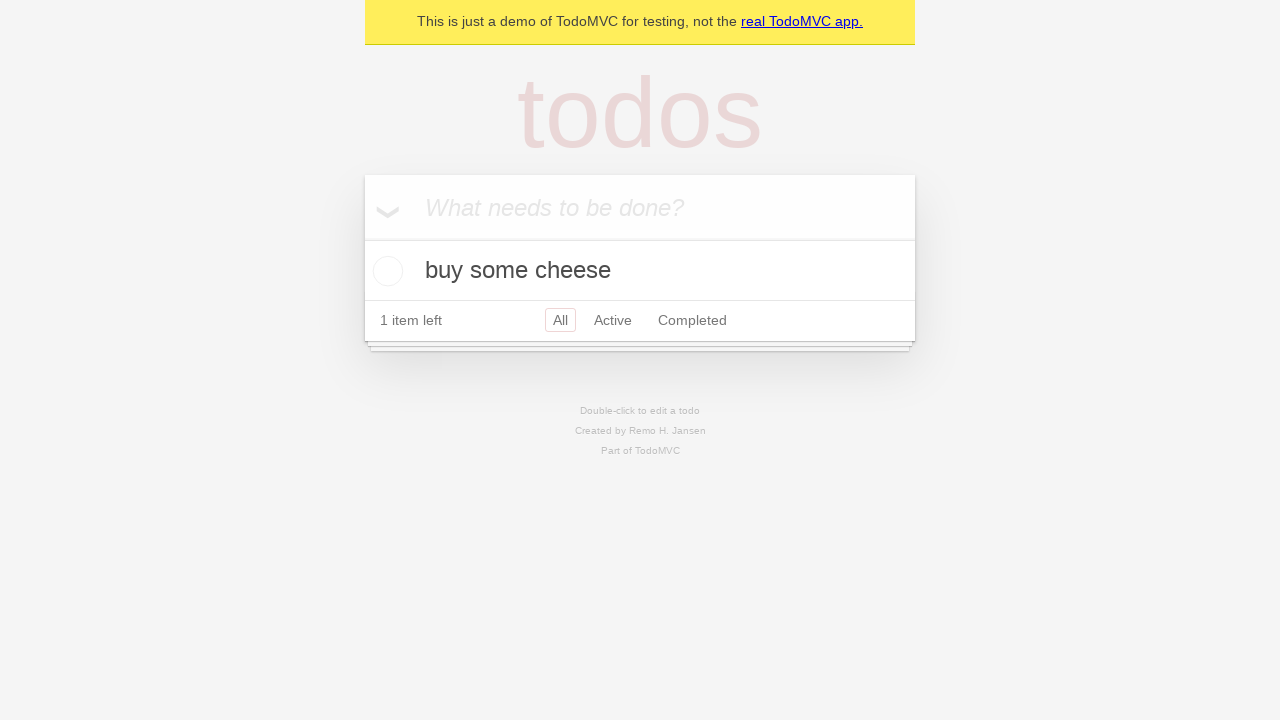

Filled second todo input with 'feed the cat' on .new-todo
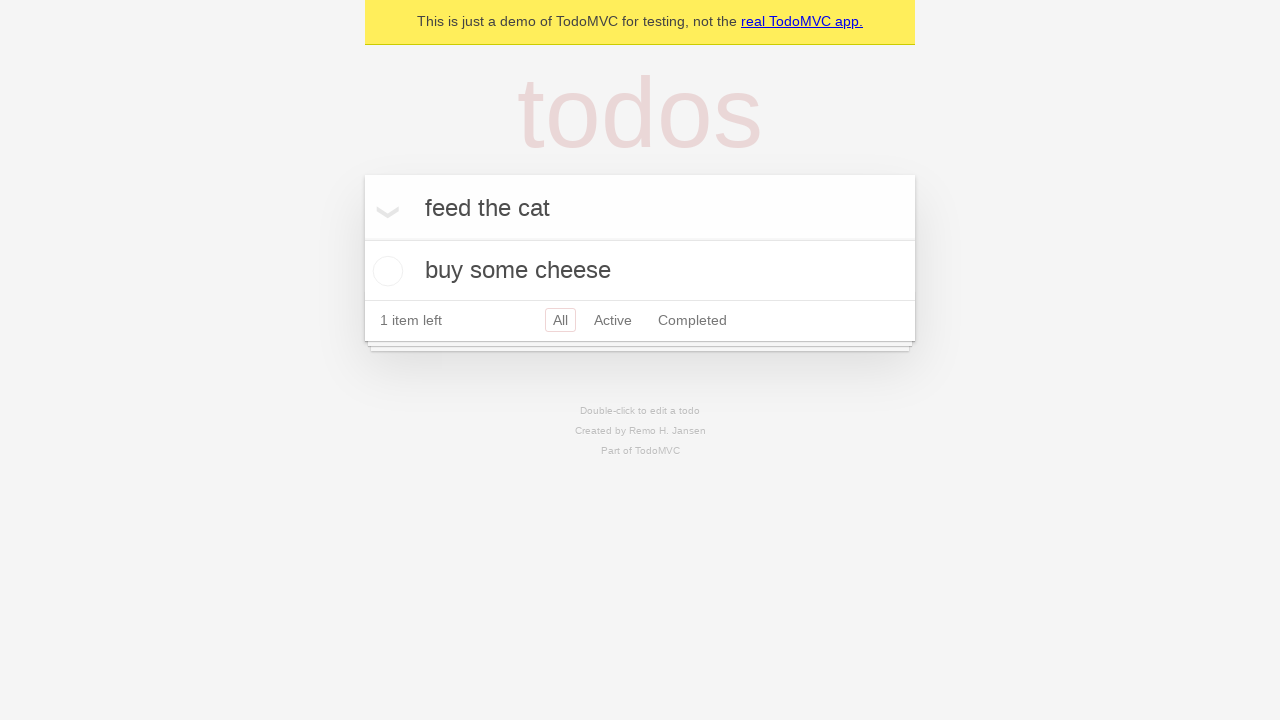

Pressed Enter to add second todo item on .new-todo
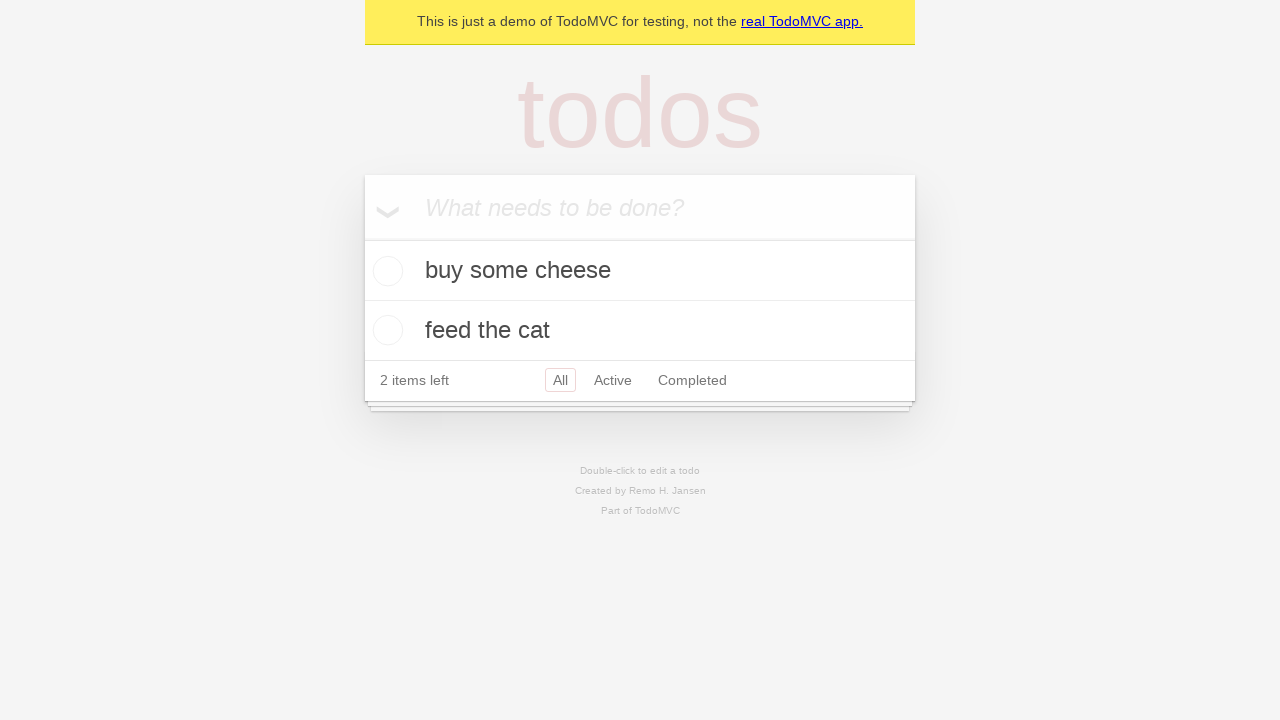

Second todo item appeared in the list
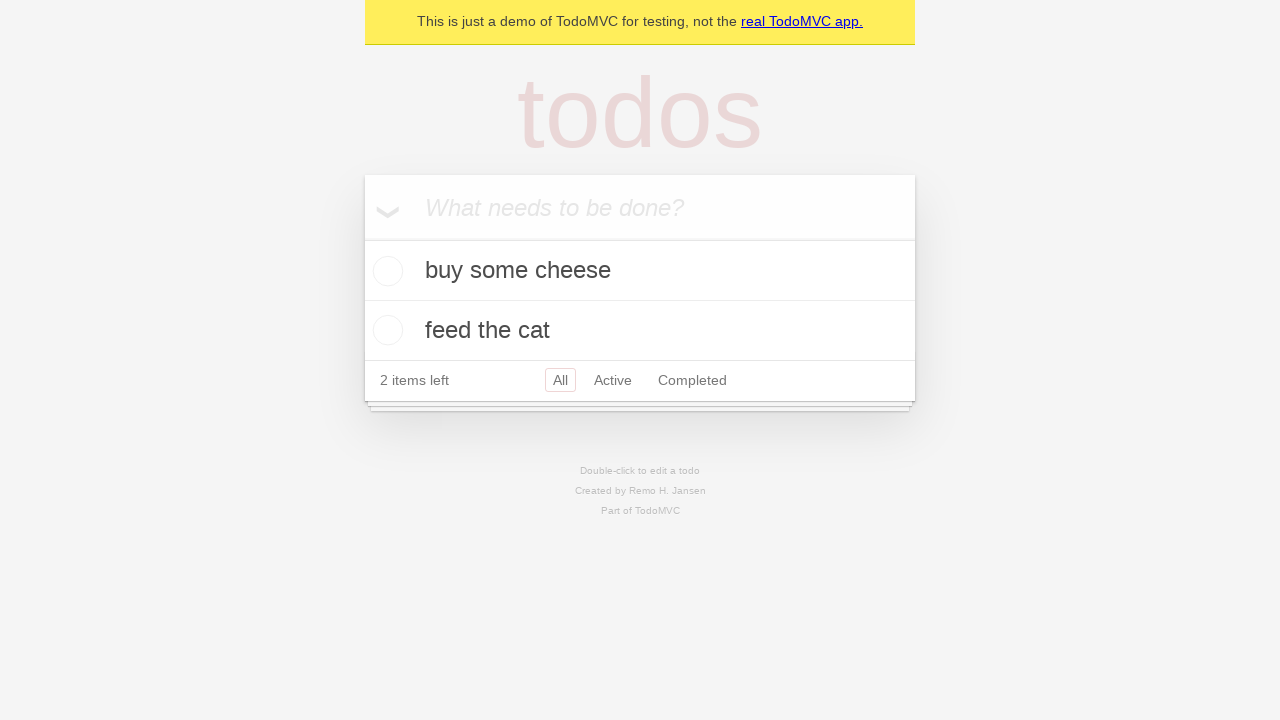

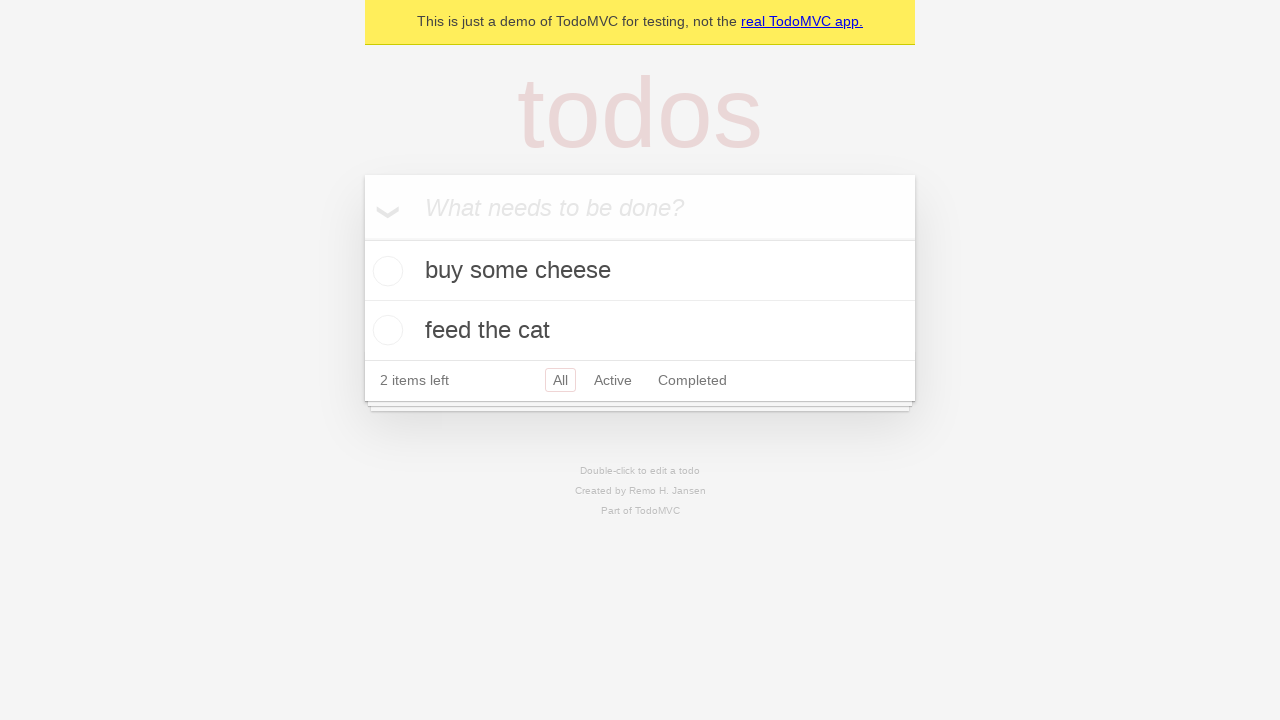